Tests jQuery UI draggable functionality by navigating to the demo page and dragging an element to a new position

Starting URL: https://jqueryui.com/

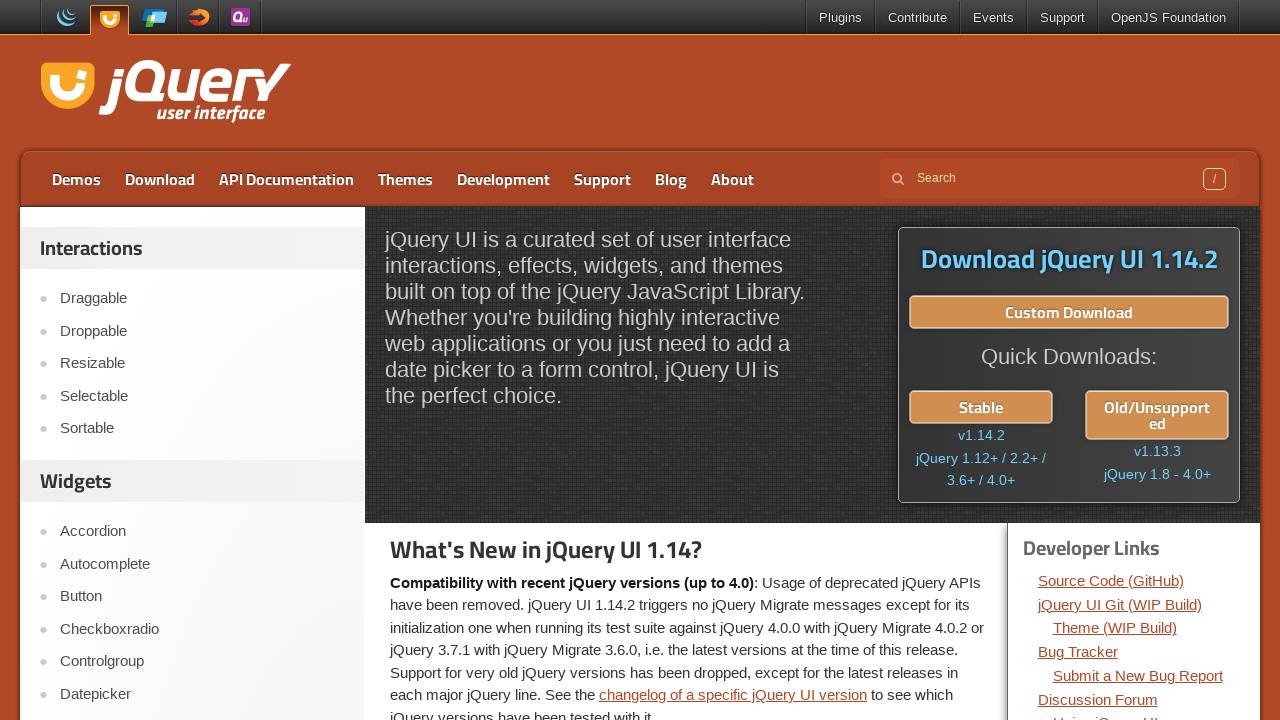

Navigated to jQuery UI homepage
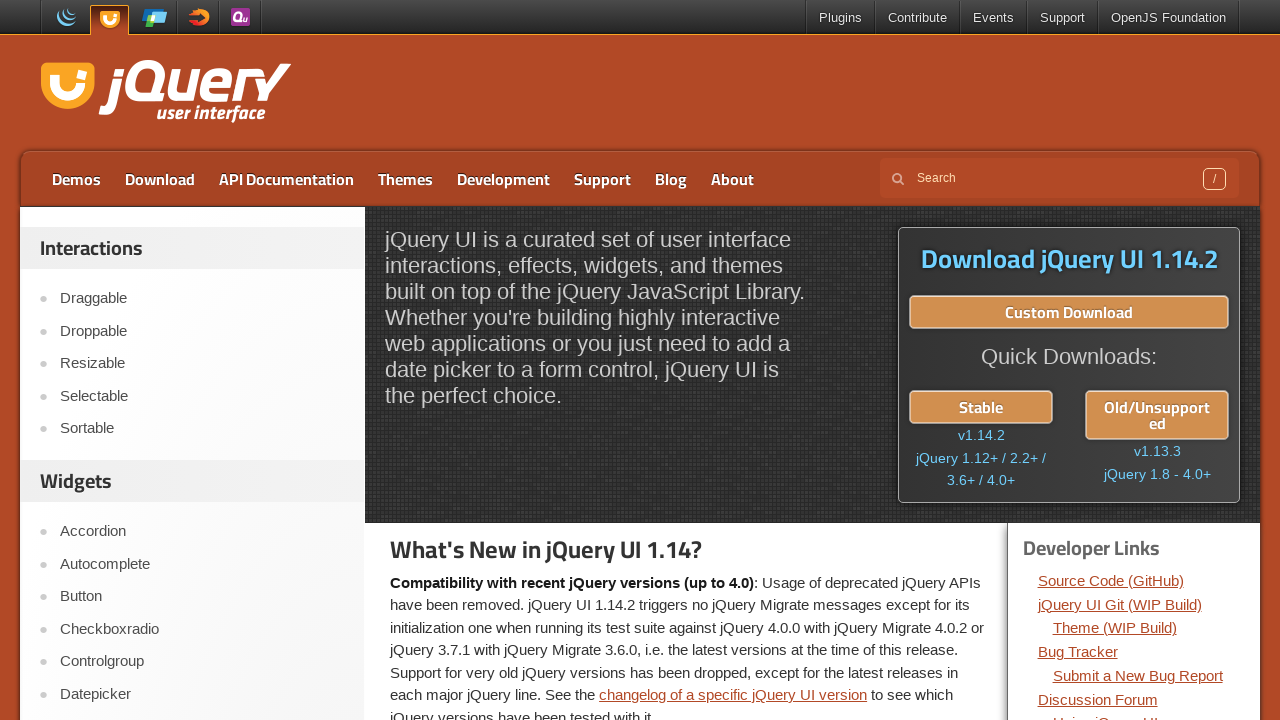

Clicked on Draggable link at (202, 299) on xpath=//a[text()='Draggable']
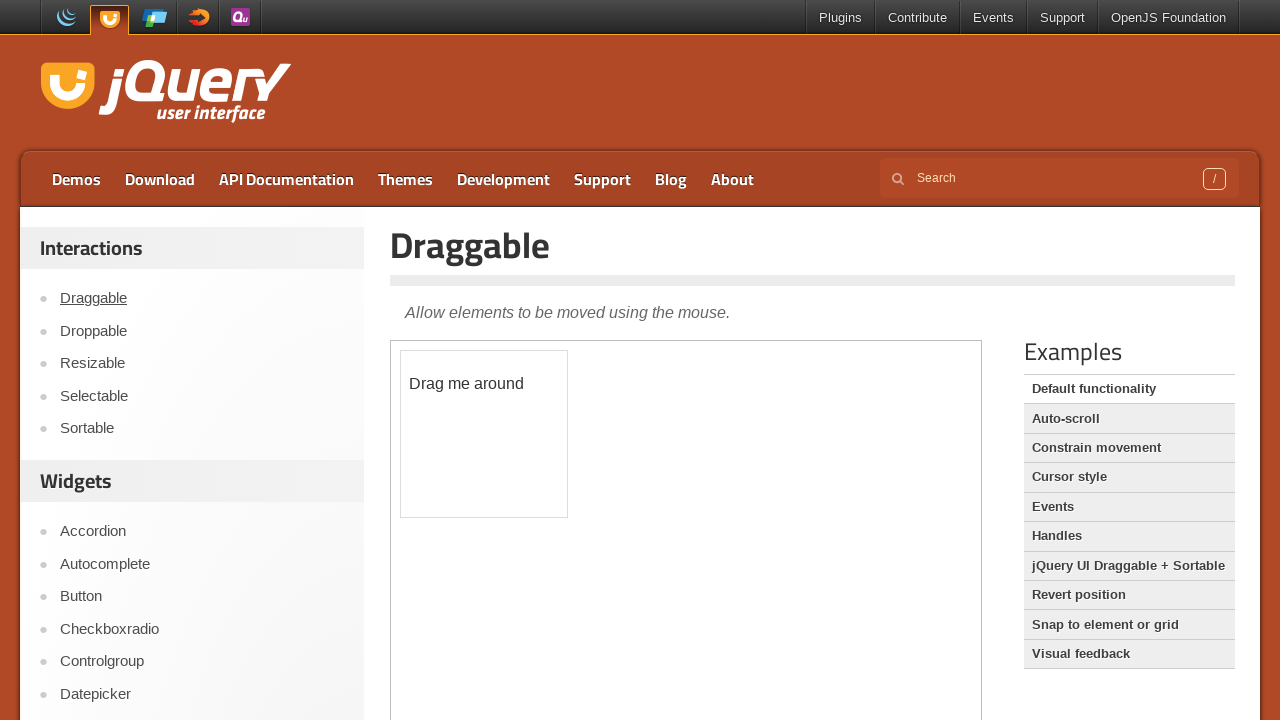

Located demo iframe
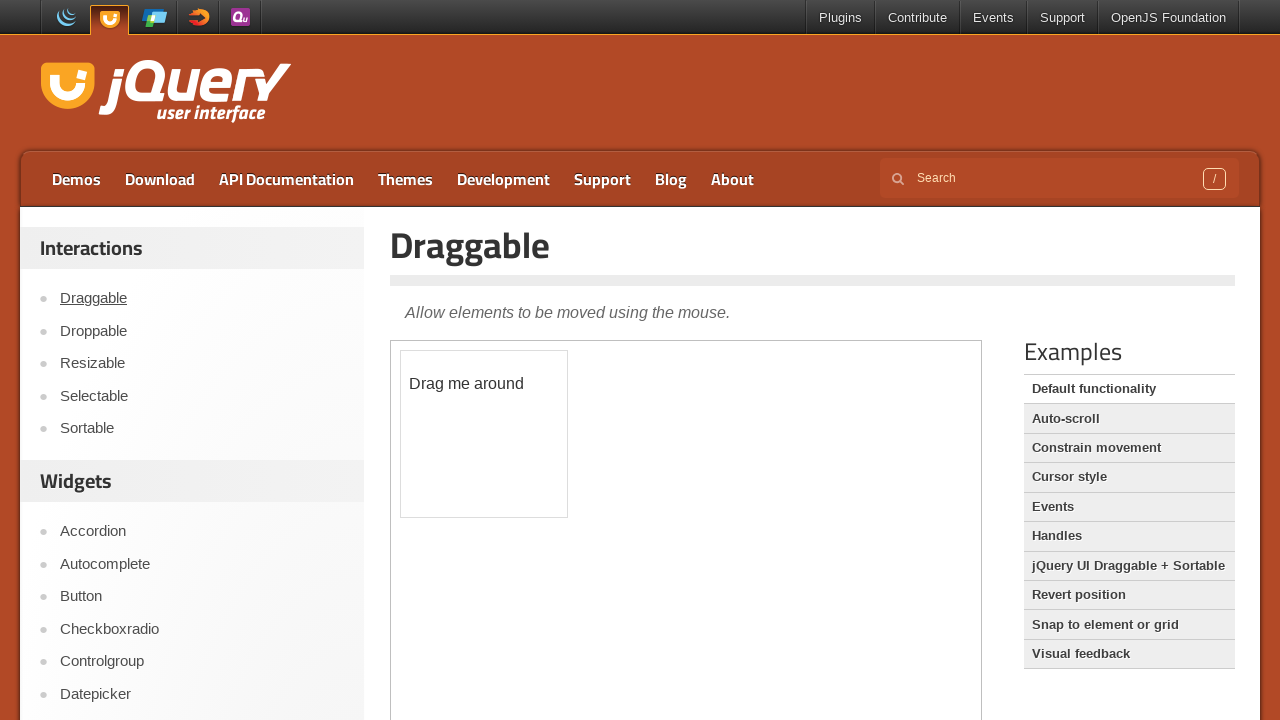

Located draggable element
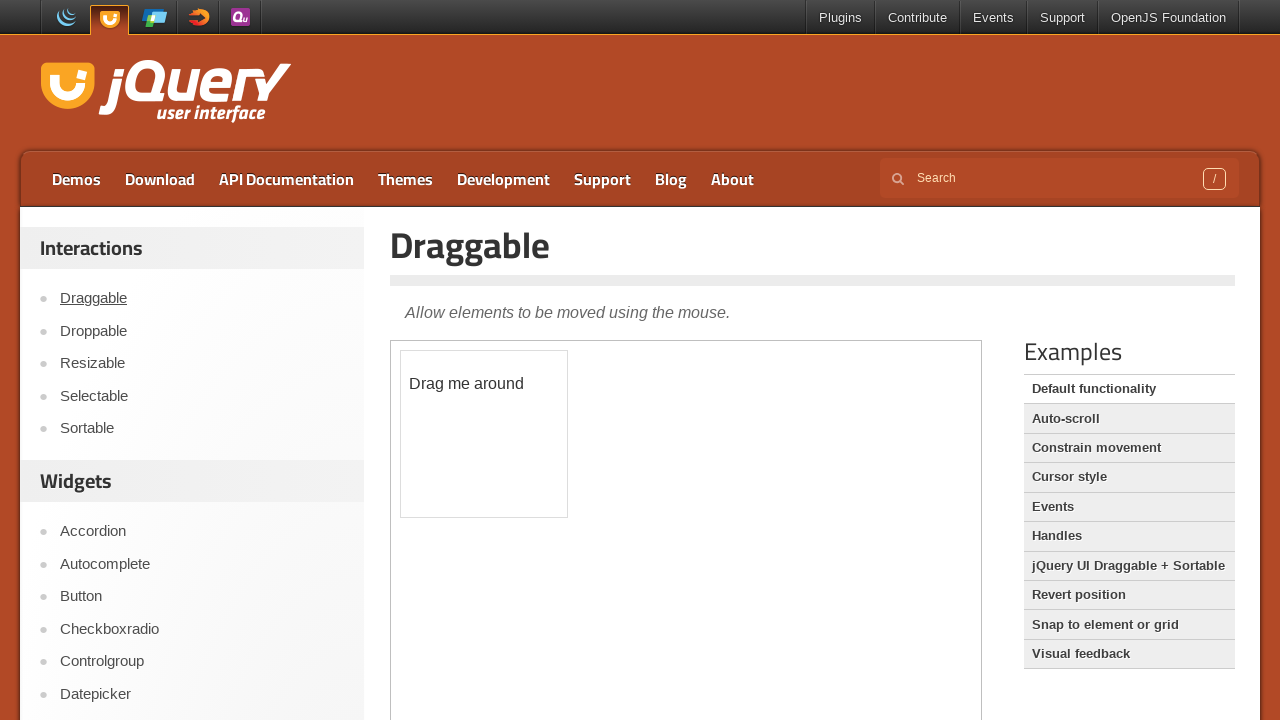

Dragged element 50 pixels right and 50 pixels down at (451, 401)
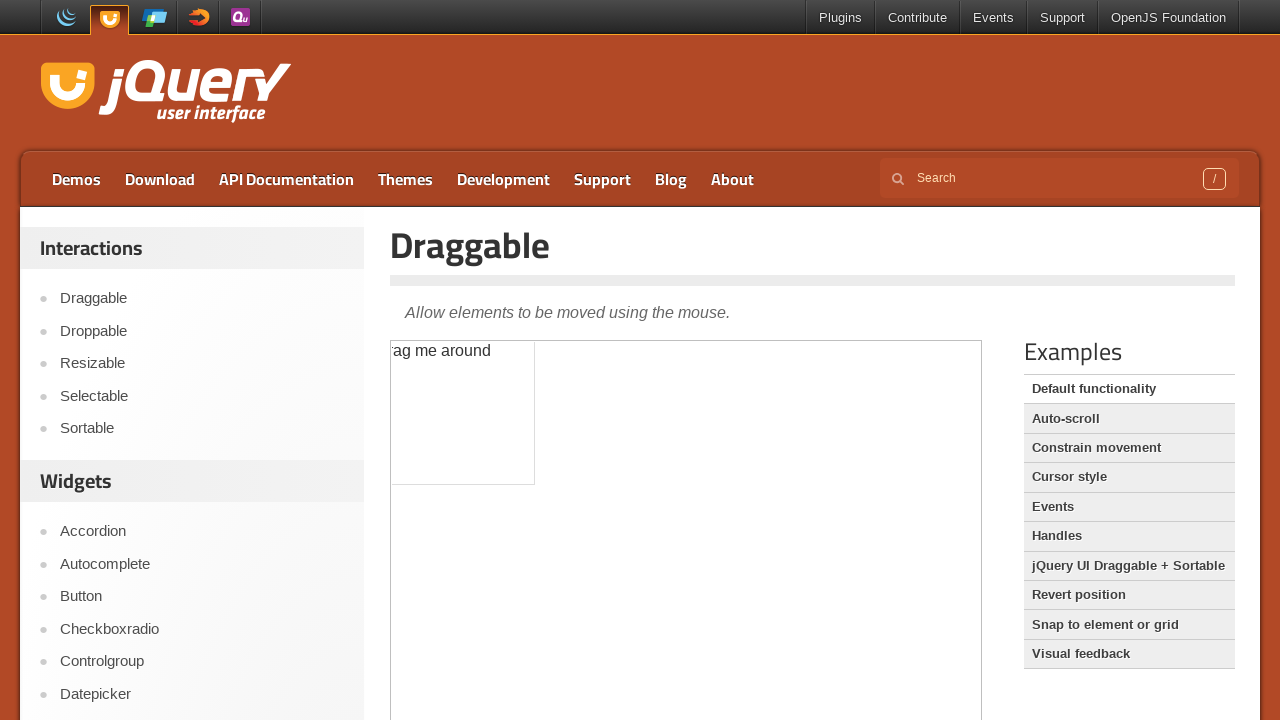

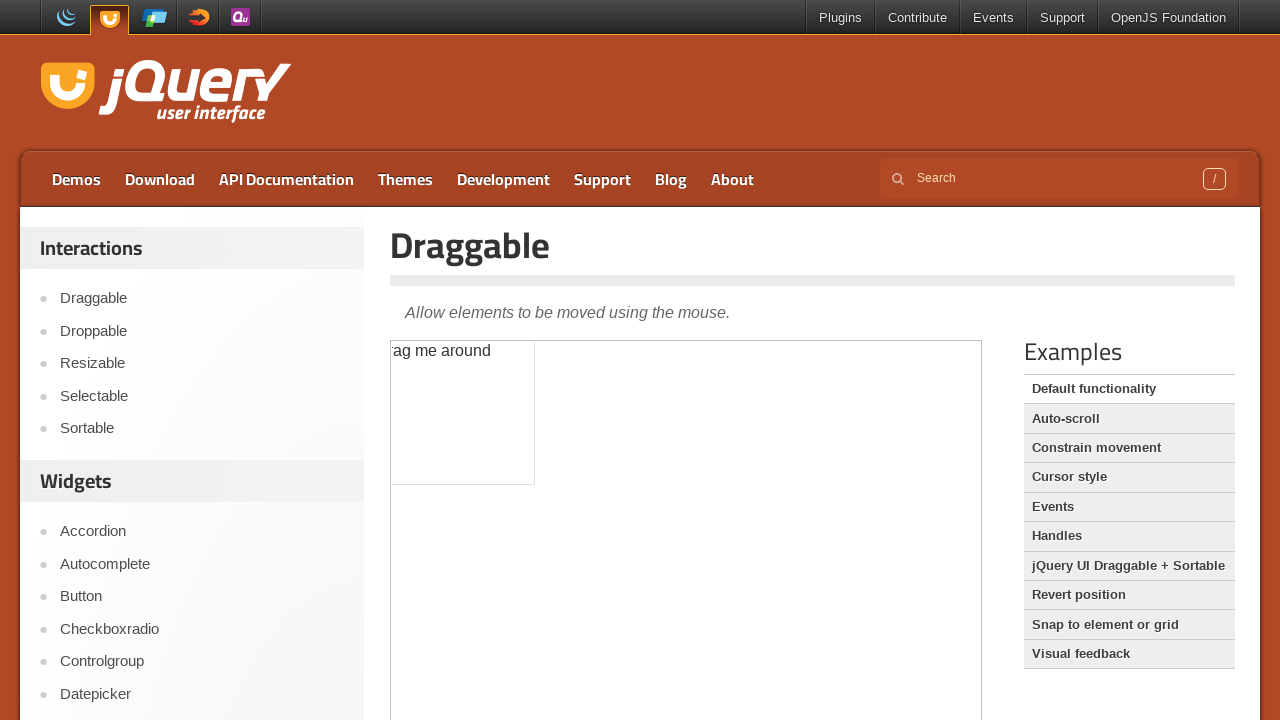